Tests checkbox functionality by clicking all checkboxes on the automation practice page and verifying each becomes selected

Starting URL: https://rahulshettyacademy.com/AutomationPractice/

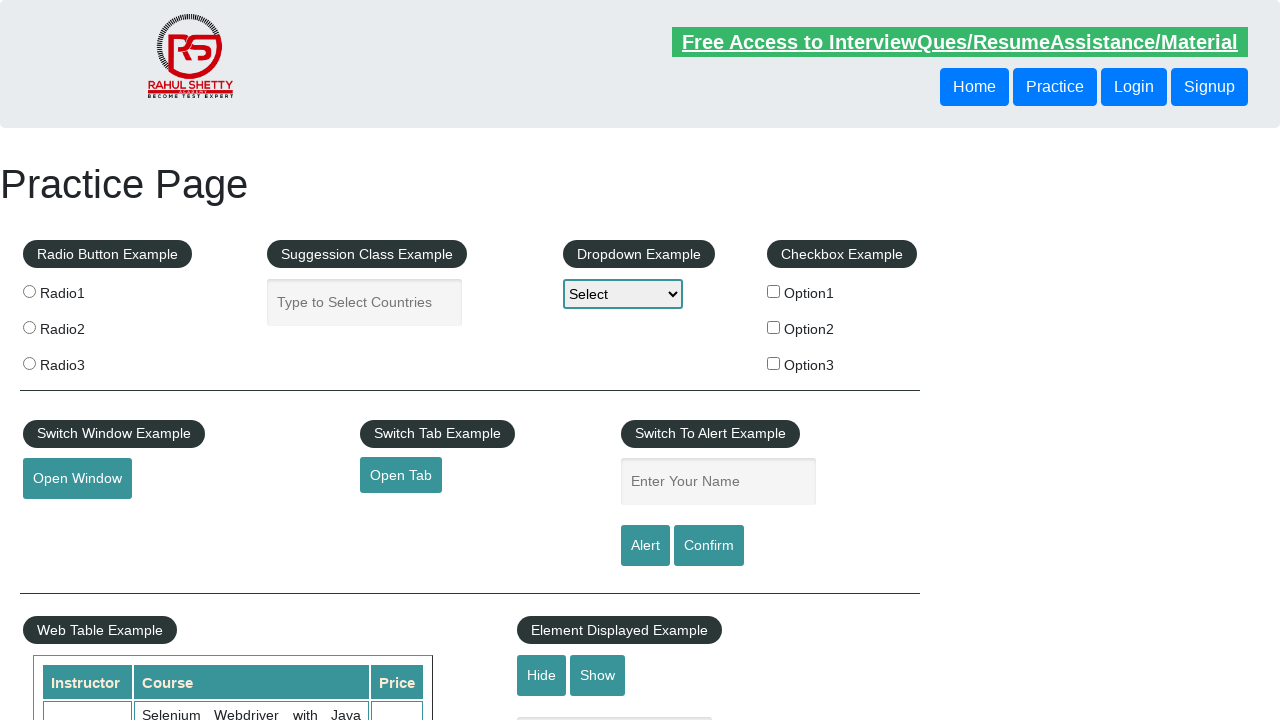

Navigated to automation practice page
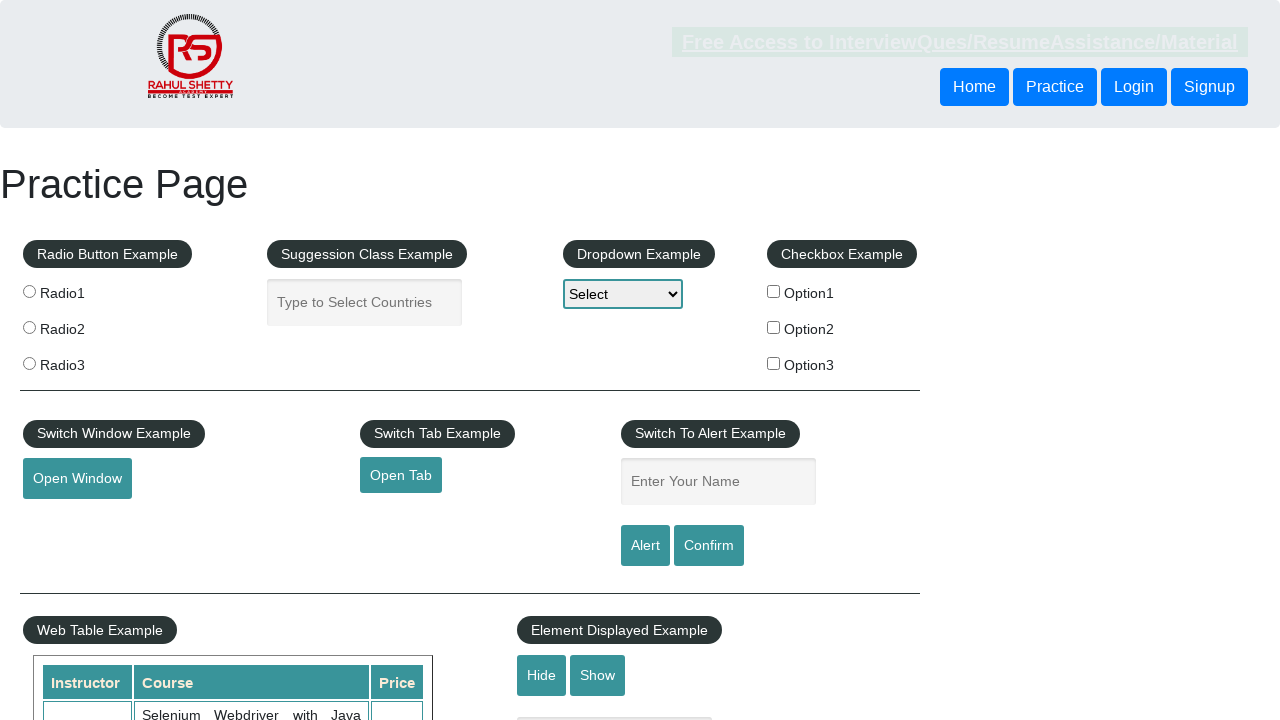

Located all checkboxes on the page
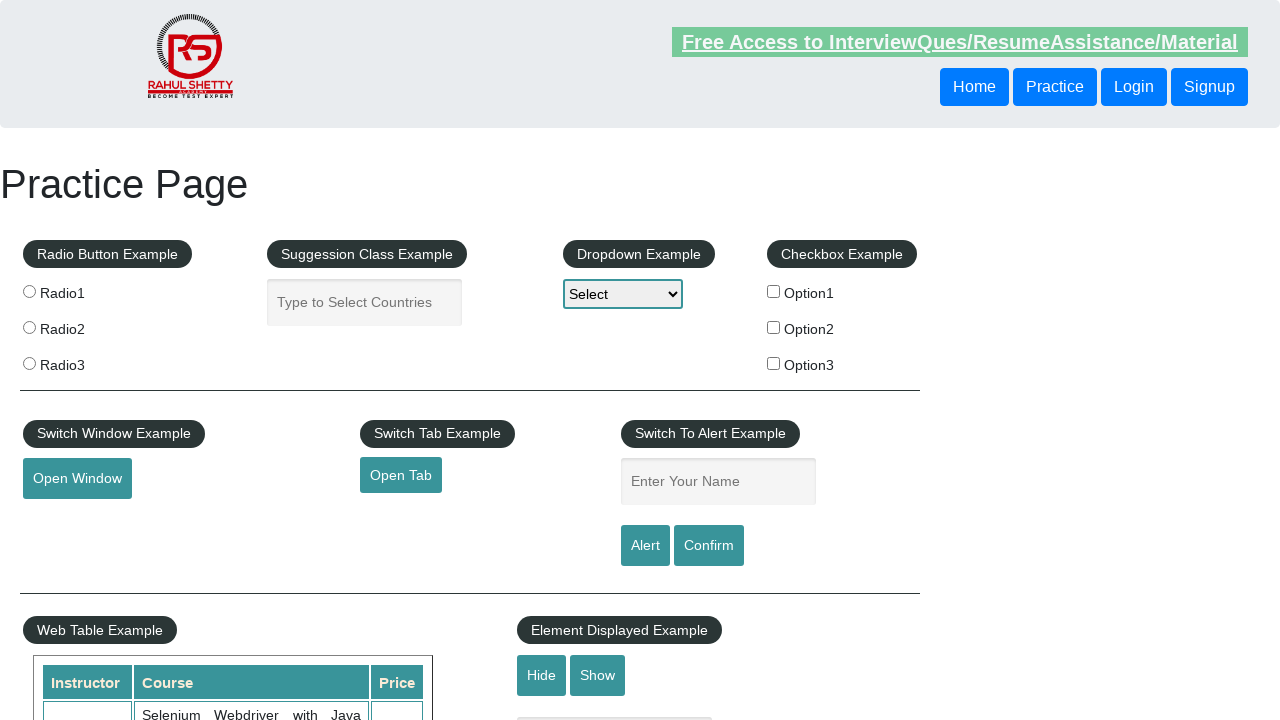

Clicked a checkbox at (774, 291) on input[type='checkbox'] >> nth=0
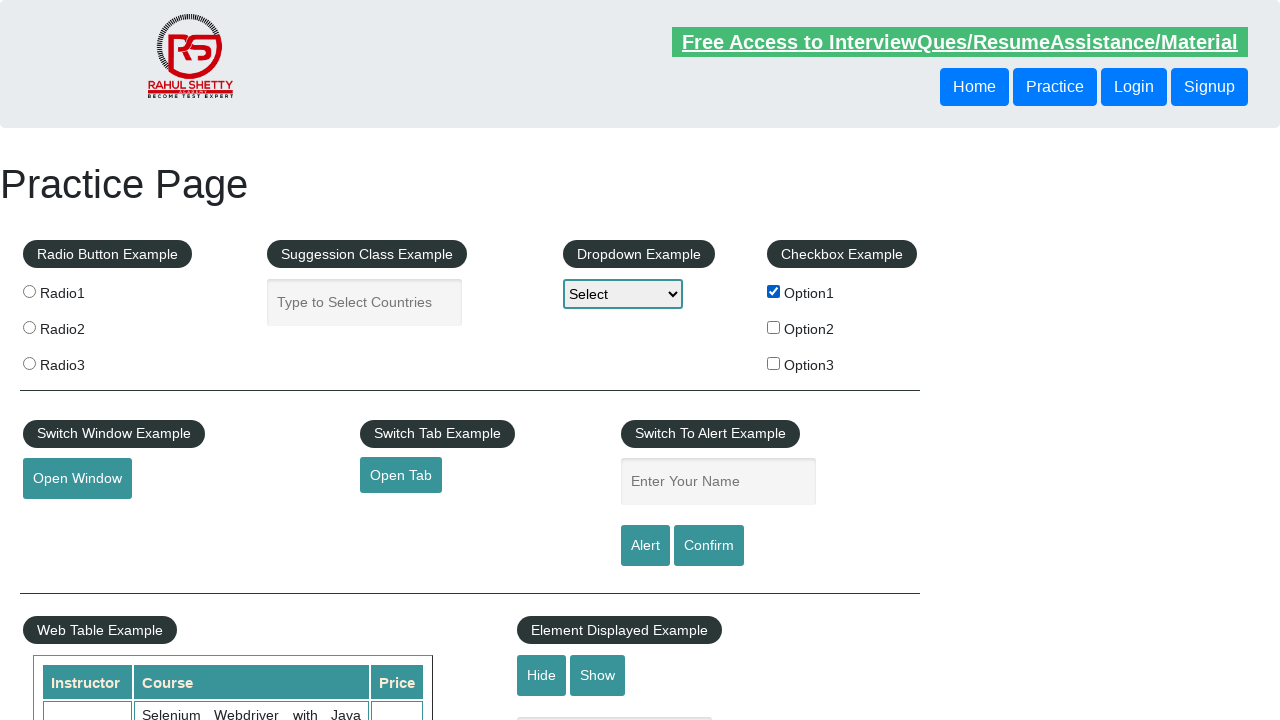

Verified checkbox is selected
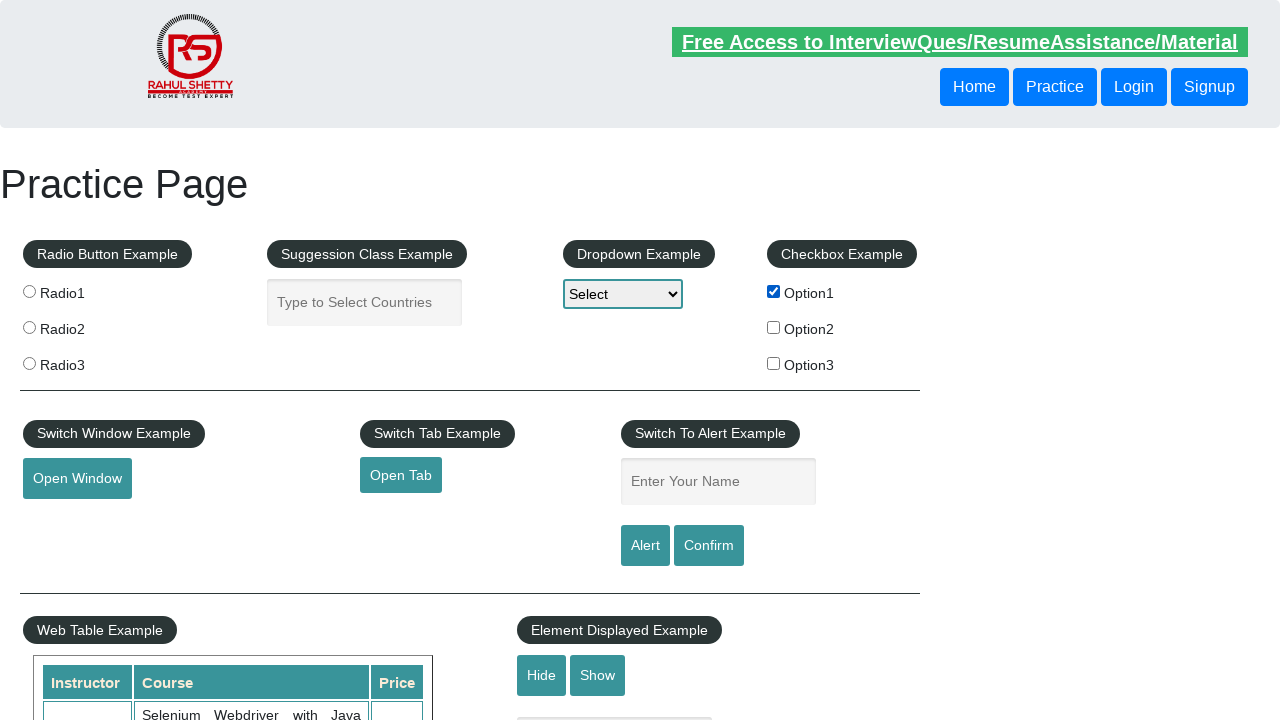

Clicked a checkbox at (774, 327) on input[type='checkbox'] >> nth=1
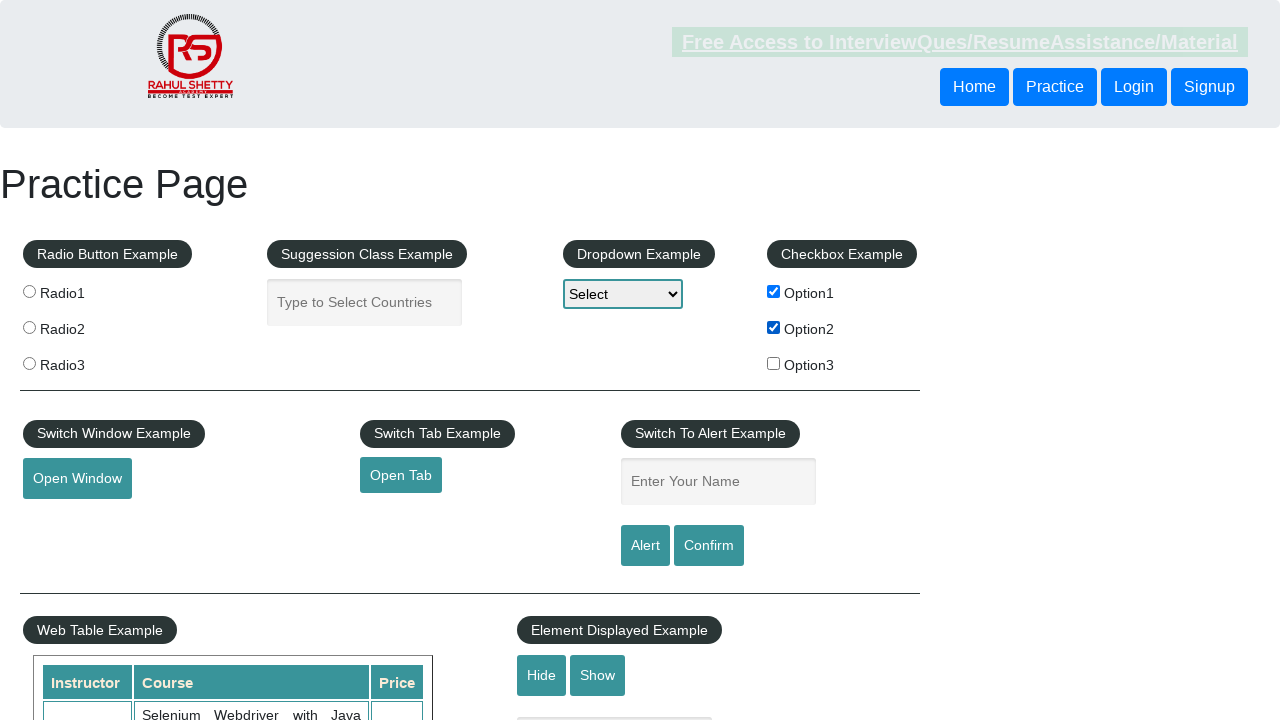

Verified checkbox is selected
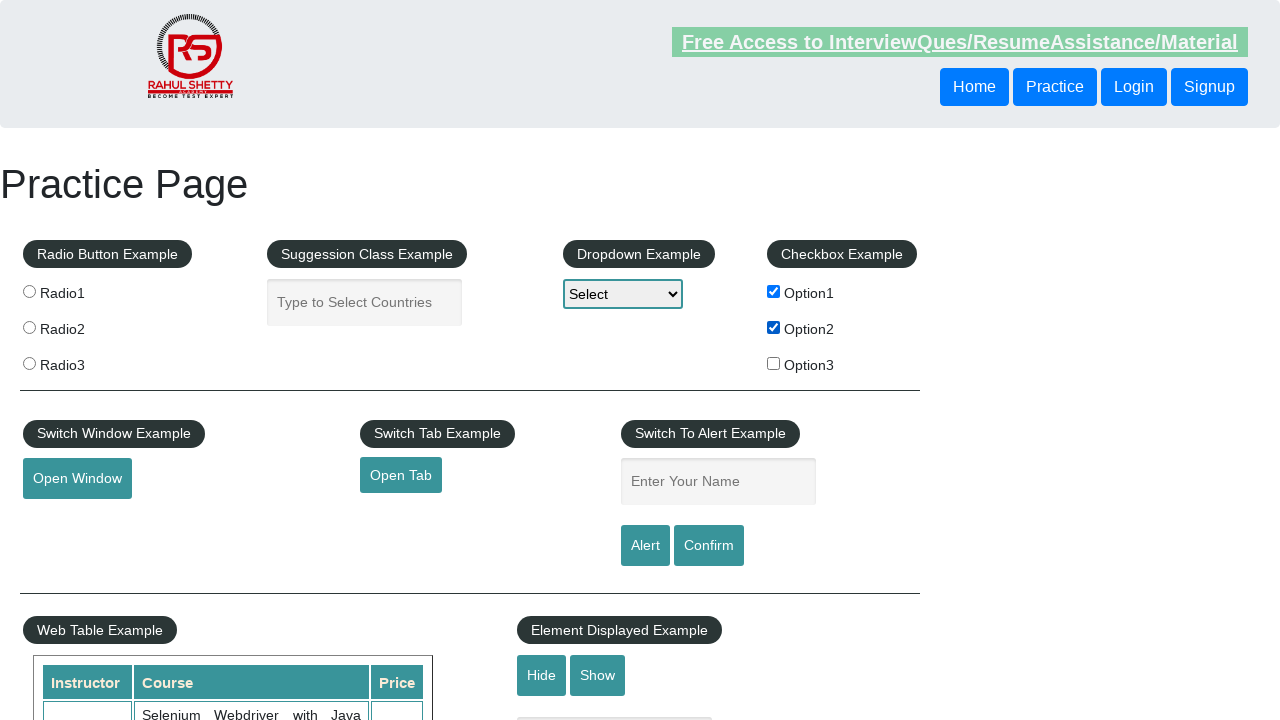

Clicked a checkbox at (774, 363) on input[type='checkbox'] >> nth=2
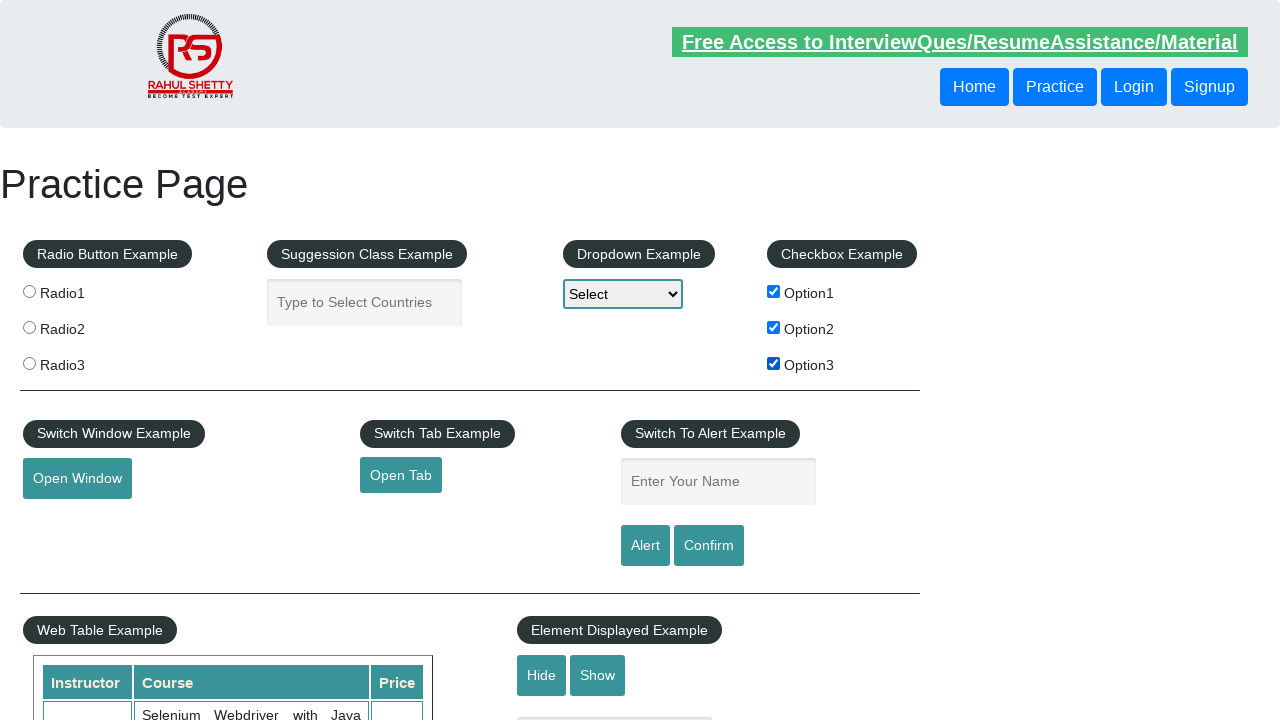

Verified checkbox is selected
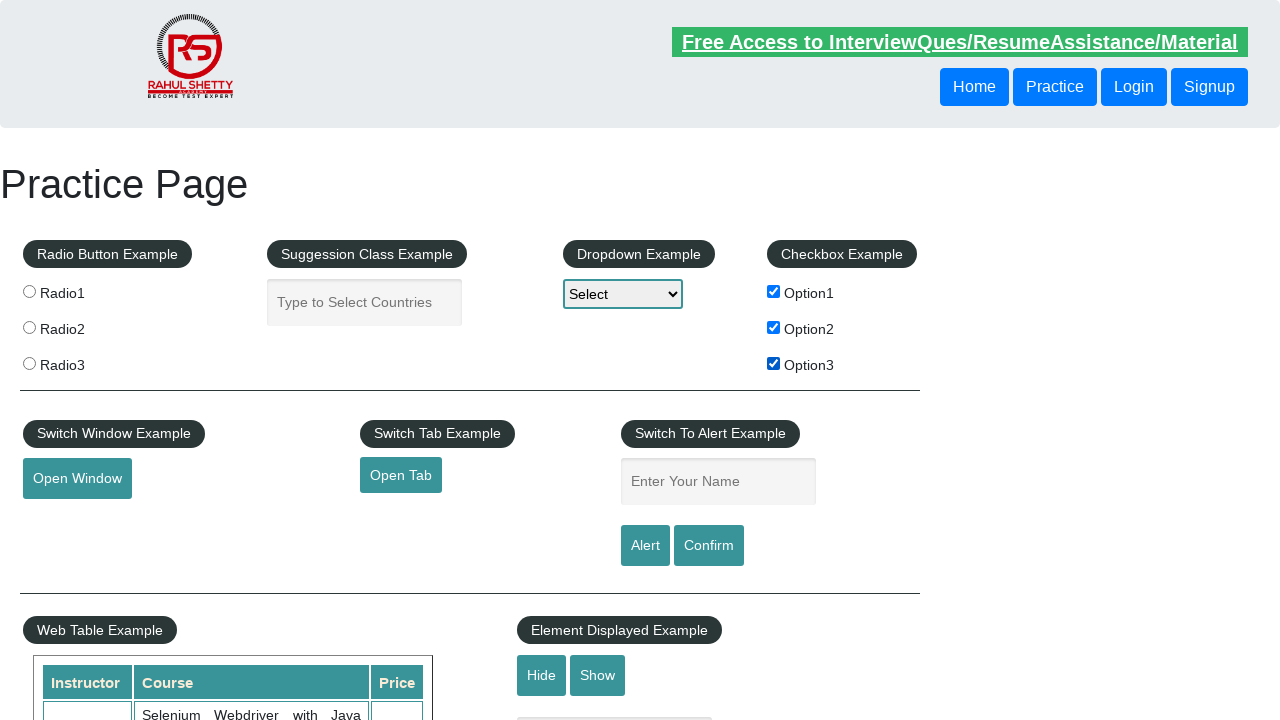

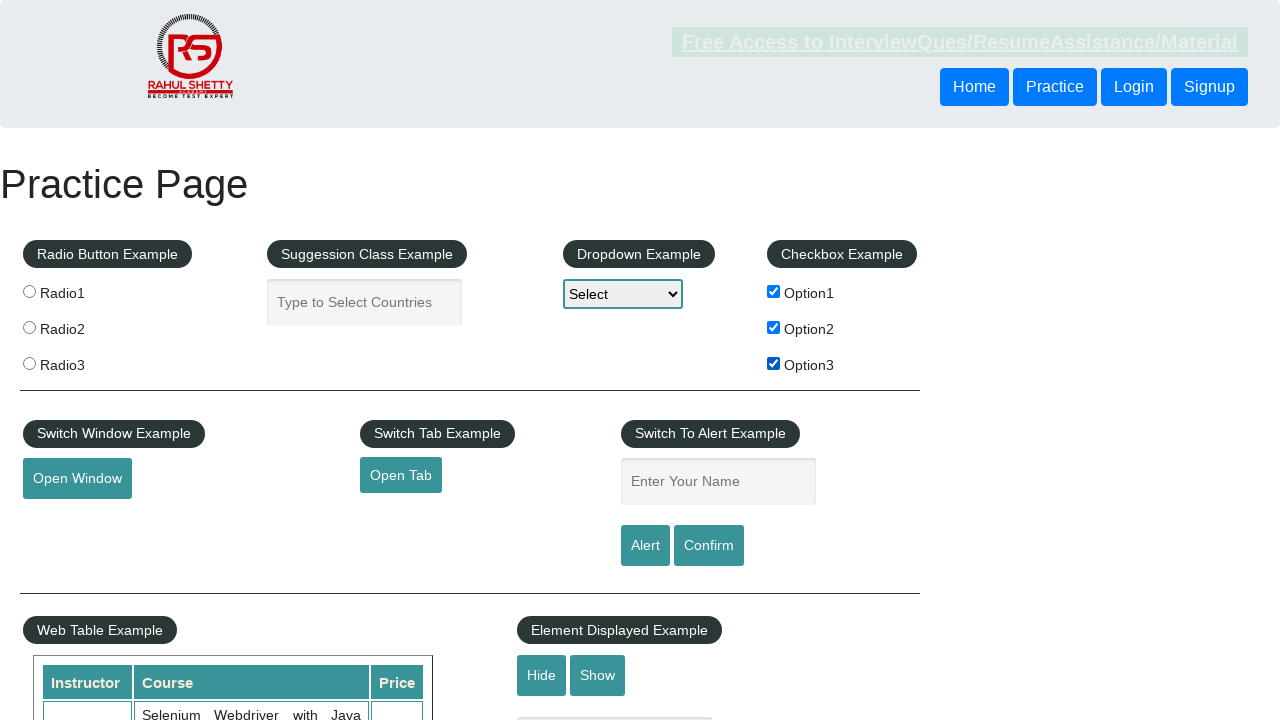